Tests dynamic loading where an element is initially hidden. Clicks the Start button and waits for the hidden element to become visible and display "Hello World!"

Starting URL: https://the-internet.herokuapp.com/dynamic_loading/1

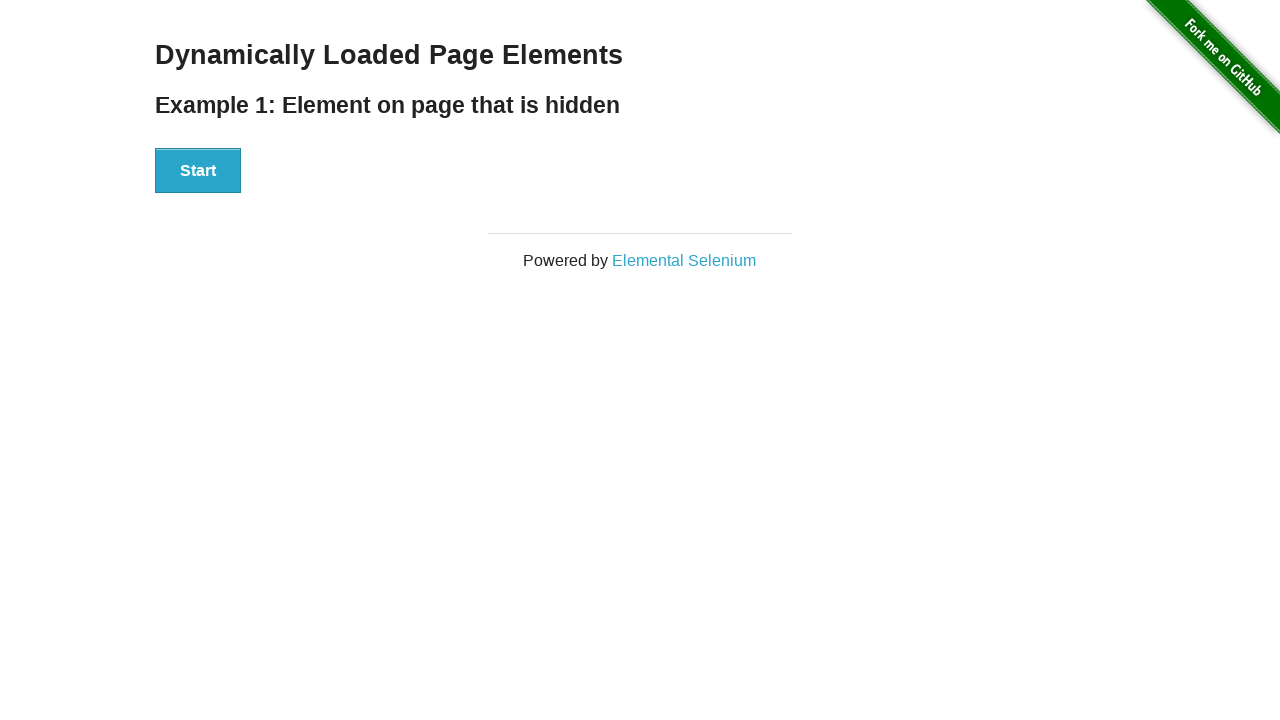

Clicked the Start button to begin dynamic loading at (198, 171) on xpath=//button[text()='Start']
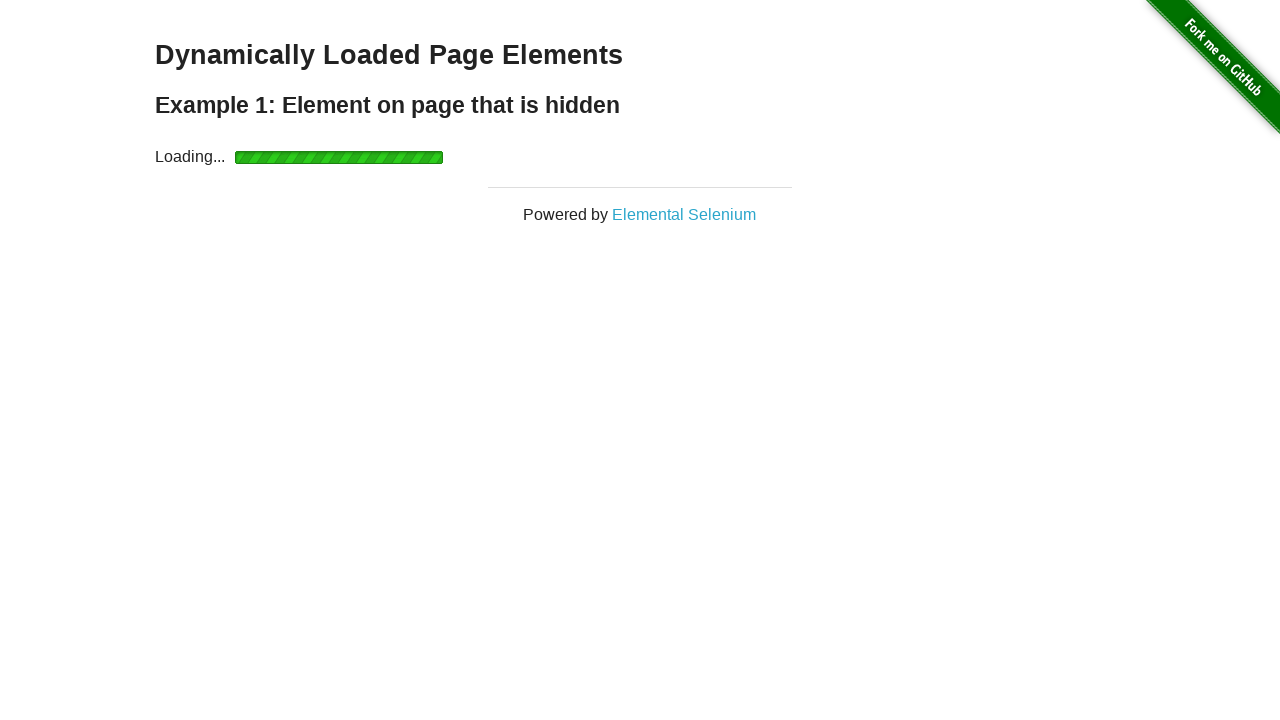

Waited for the hidden element to become visible
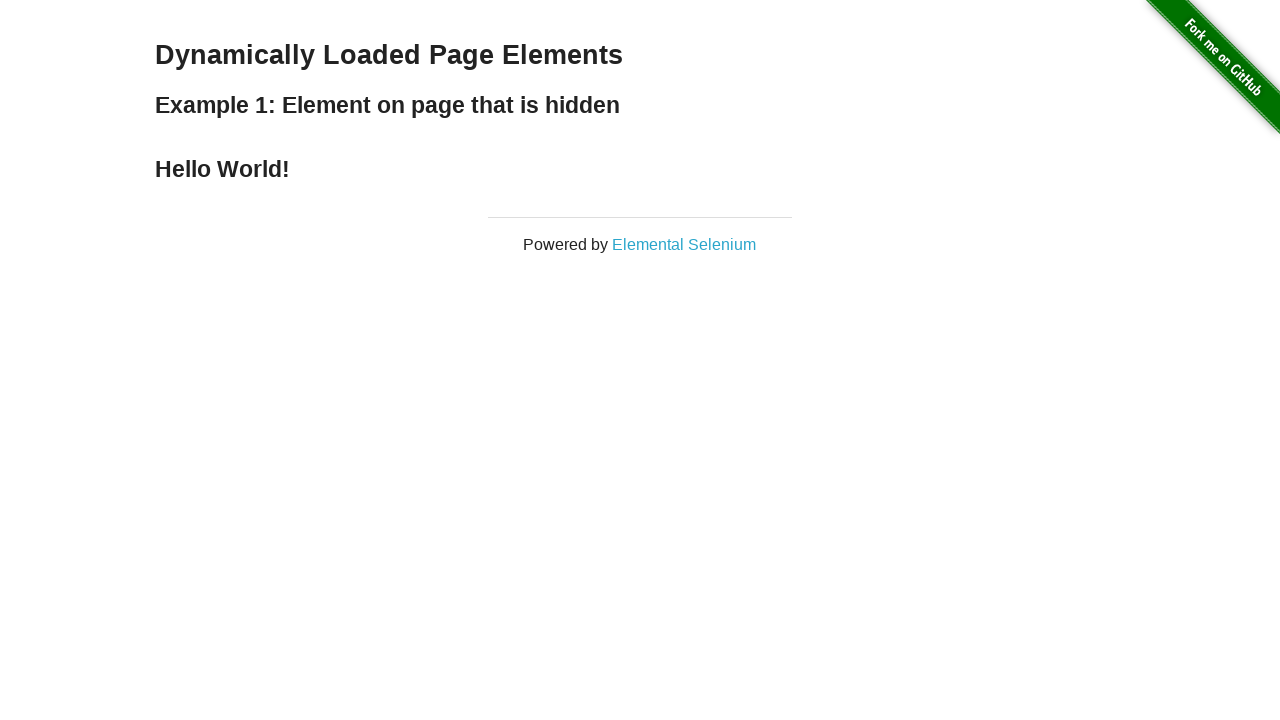

Located the finish element
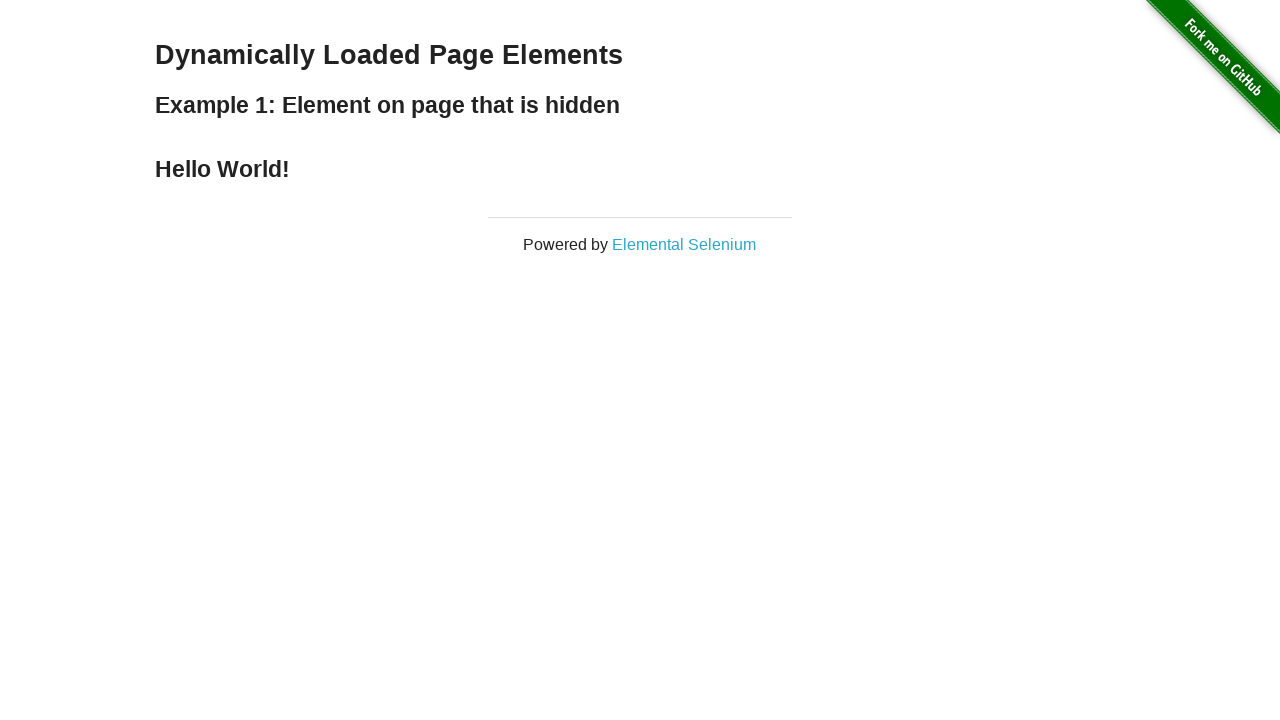

Verified that the finish element displays 'Hello World!'
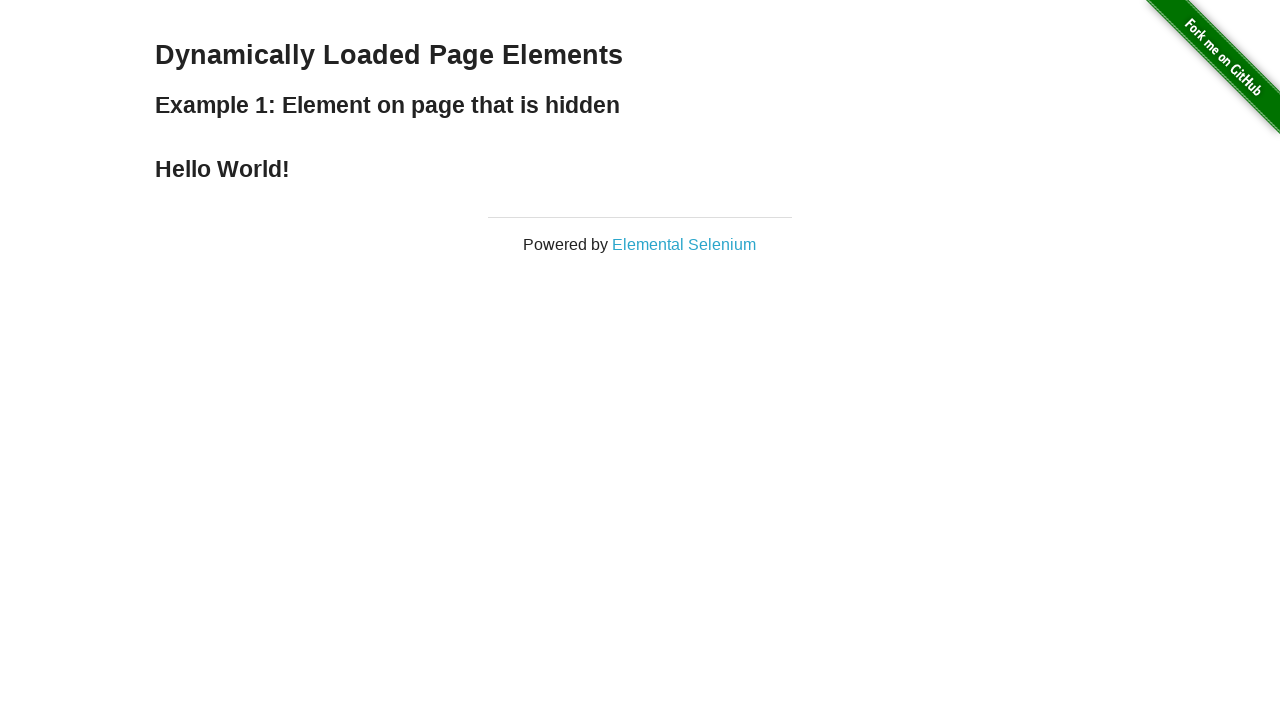

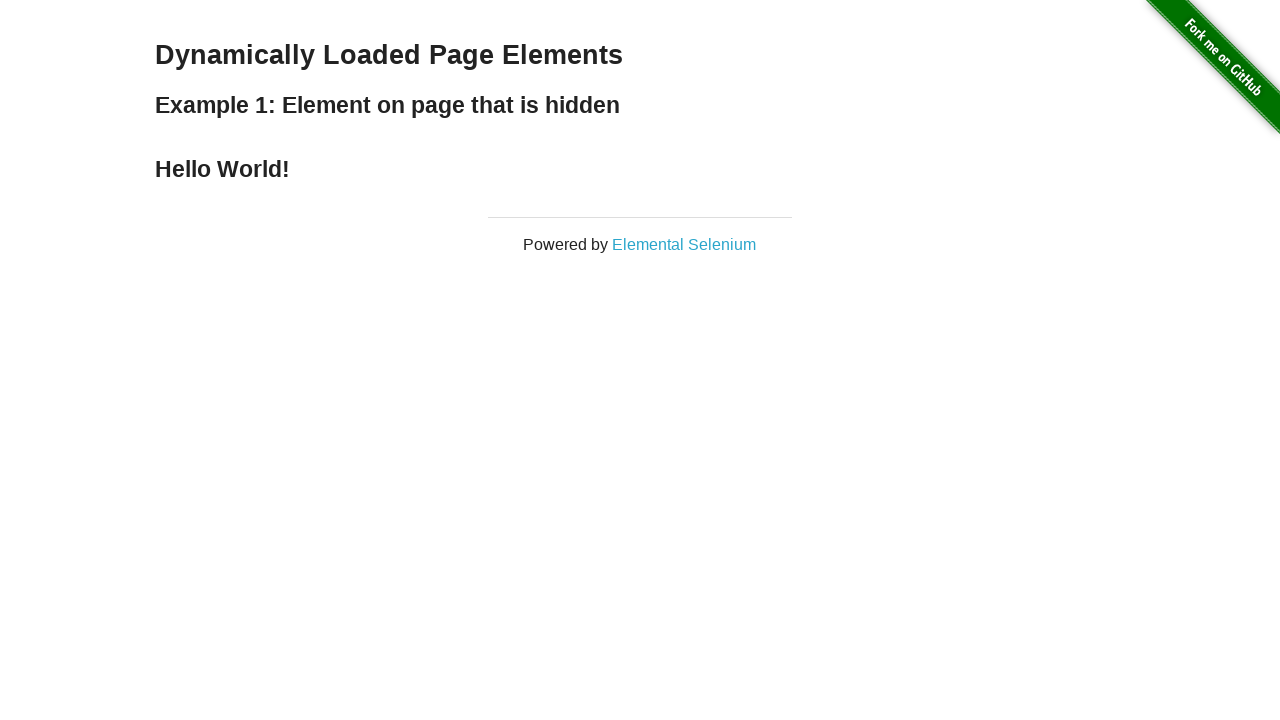